Tests completing all tasks at once using the toggle-all checkbox on the All filter

Starting URL: https://todomvc4tasj.herokuapp.com/

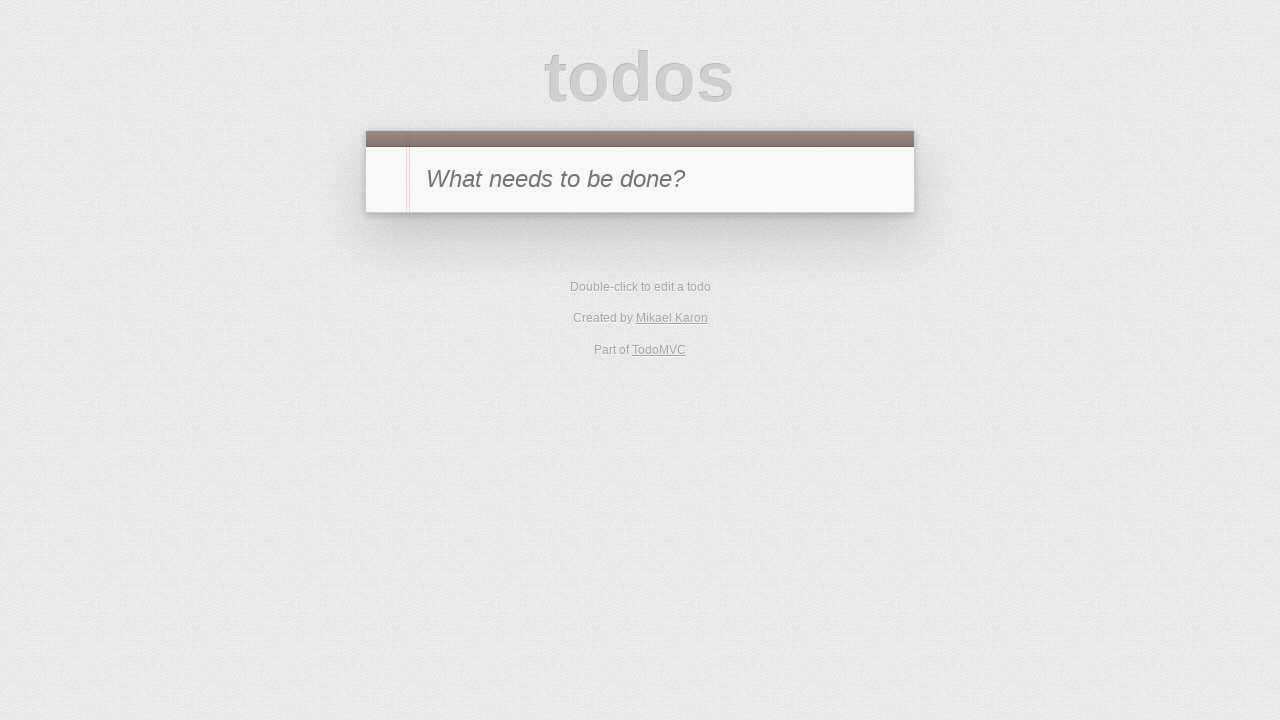

Set initial tasks in localStorage with two incomplete tasks
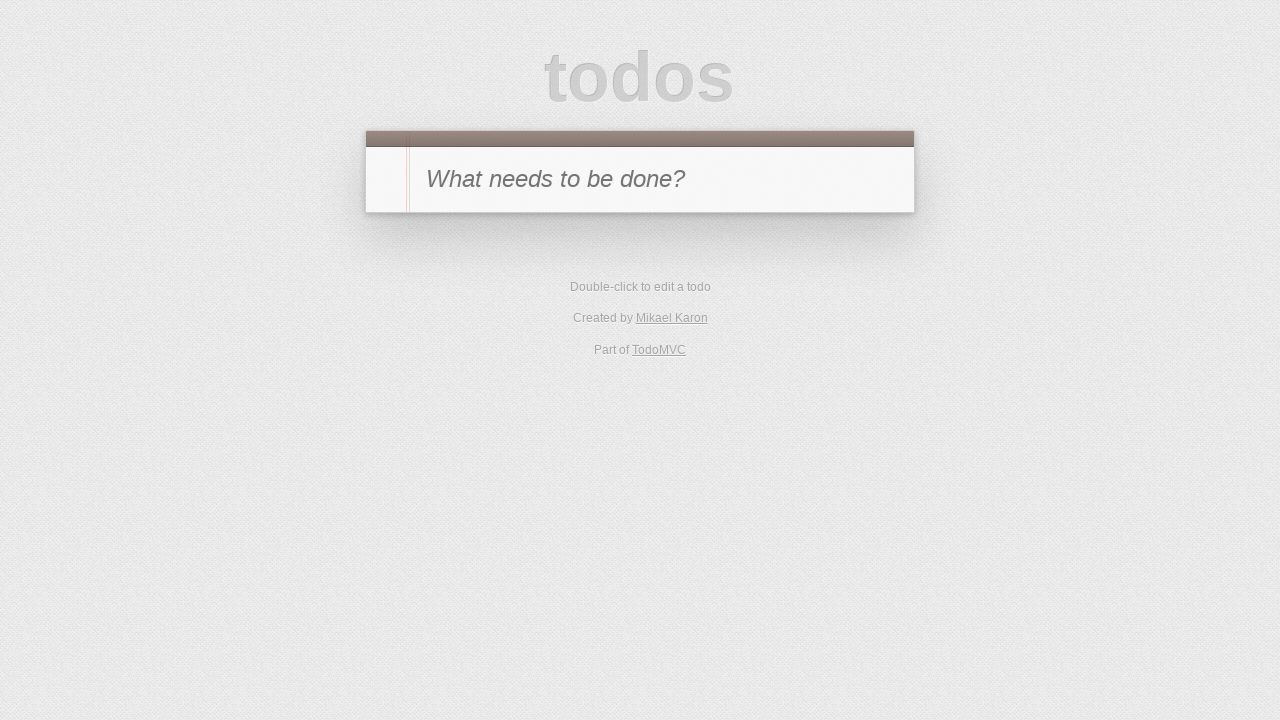

Reloaded page to load tasks from localStorage
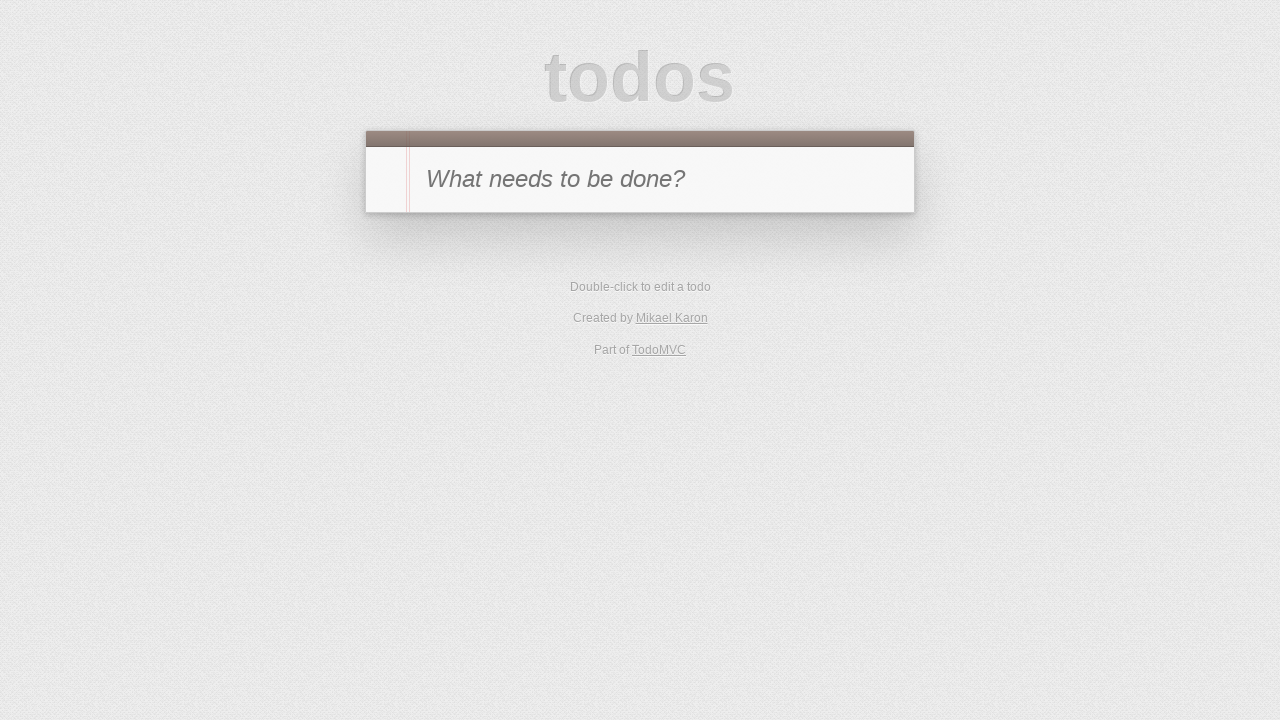

Clicked toggle-all checkbox to complete all tasks at (388, 180) on #toggle-all
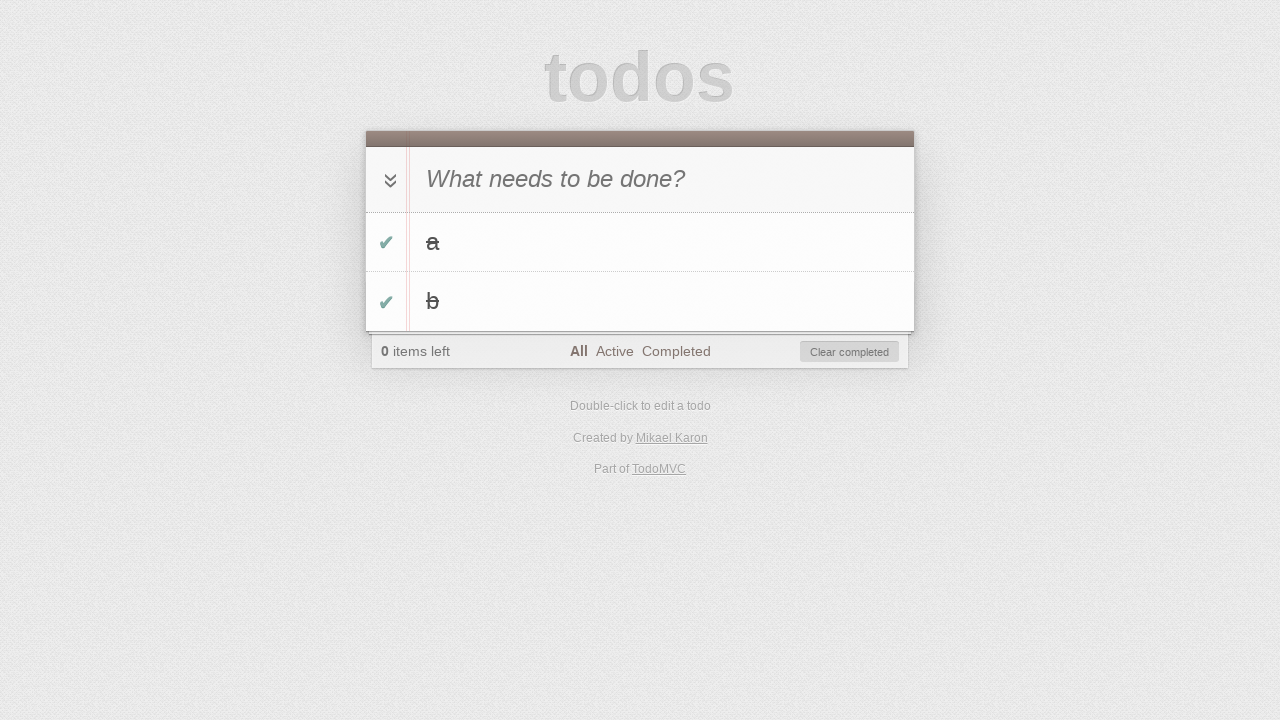

Clicked Completed filter to view completed tasks at (676, 351) on text=Completed
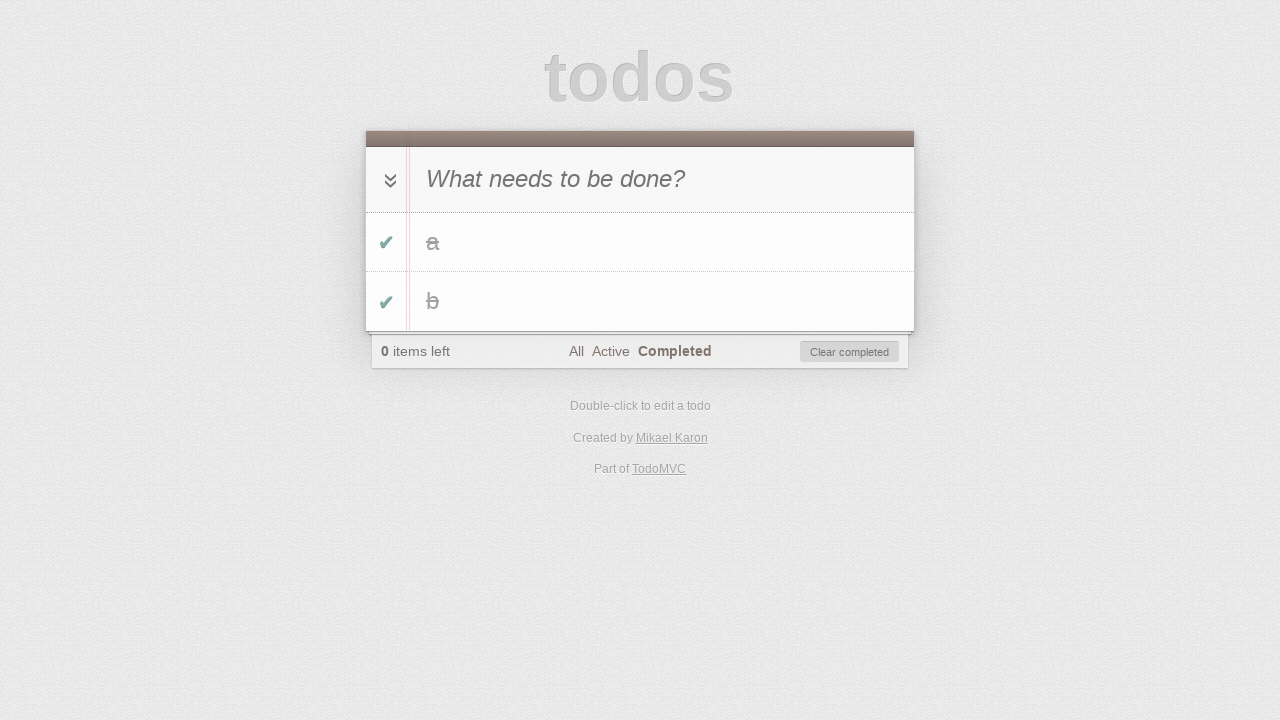

Waited for completed tasks to be visible in the list
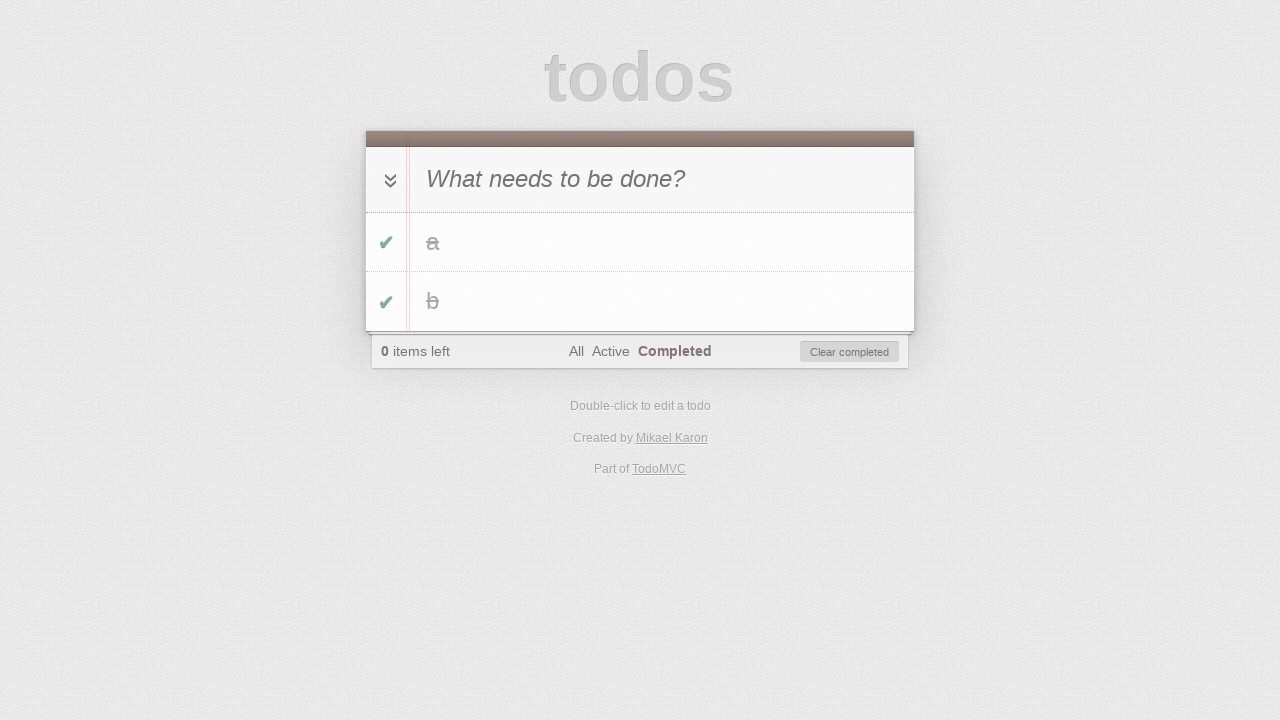

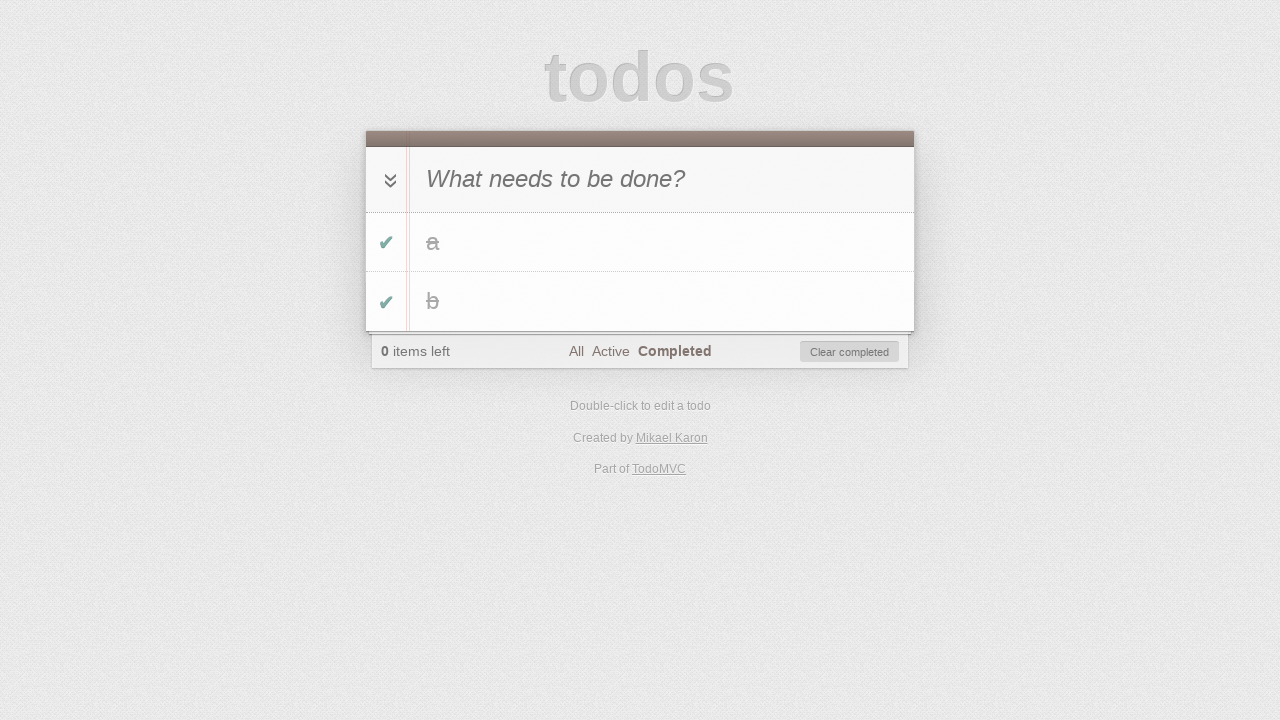